Tests iframe handling by navigating to a page containing multiple iframes, switching to each iframe sequentially, and then switching back to the default content.

Starting URL: http://demo.guru99.com/test/guru99home/

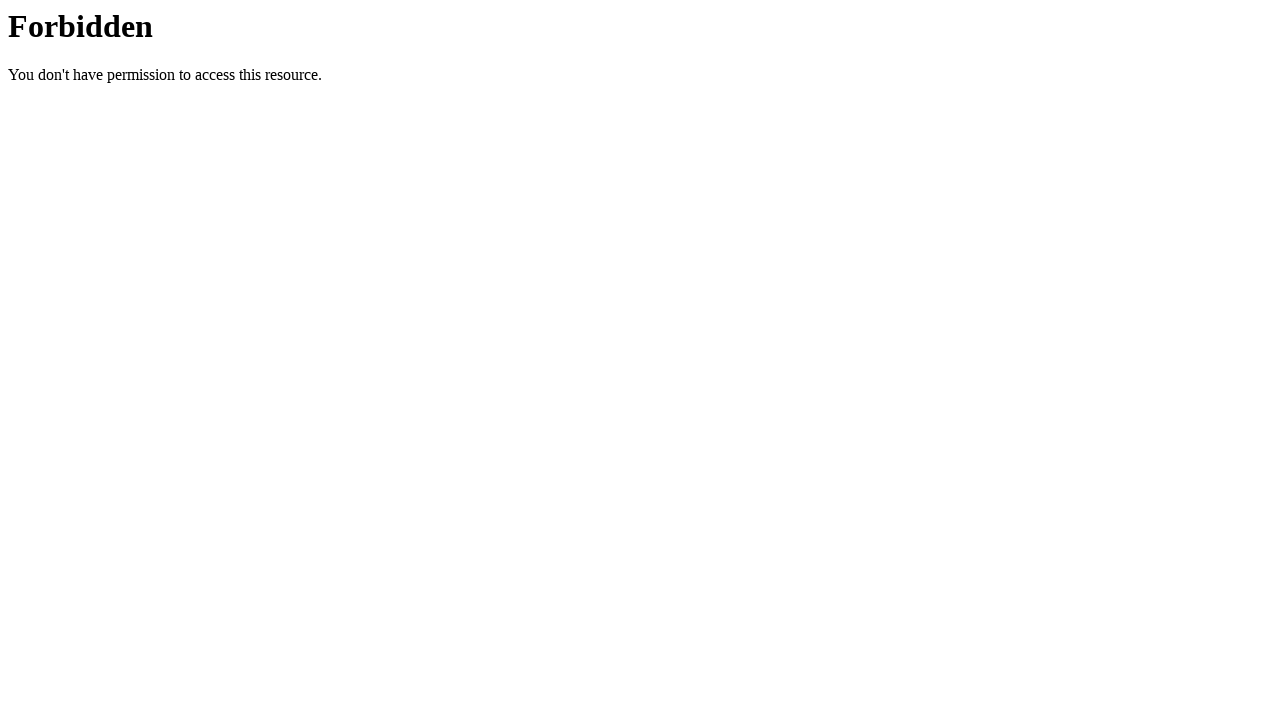

Set viewport size to 1920x1080
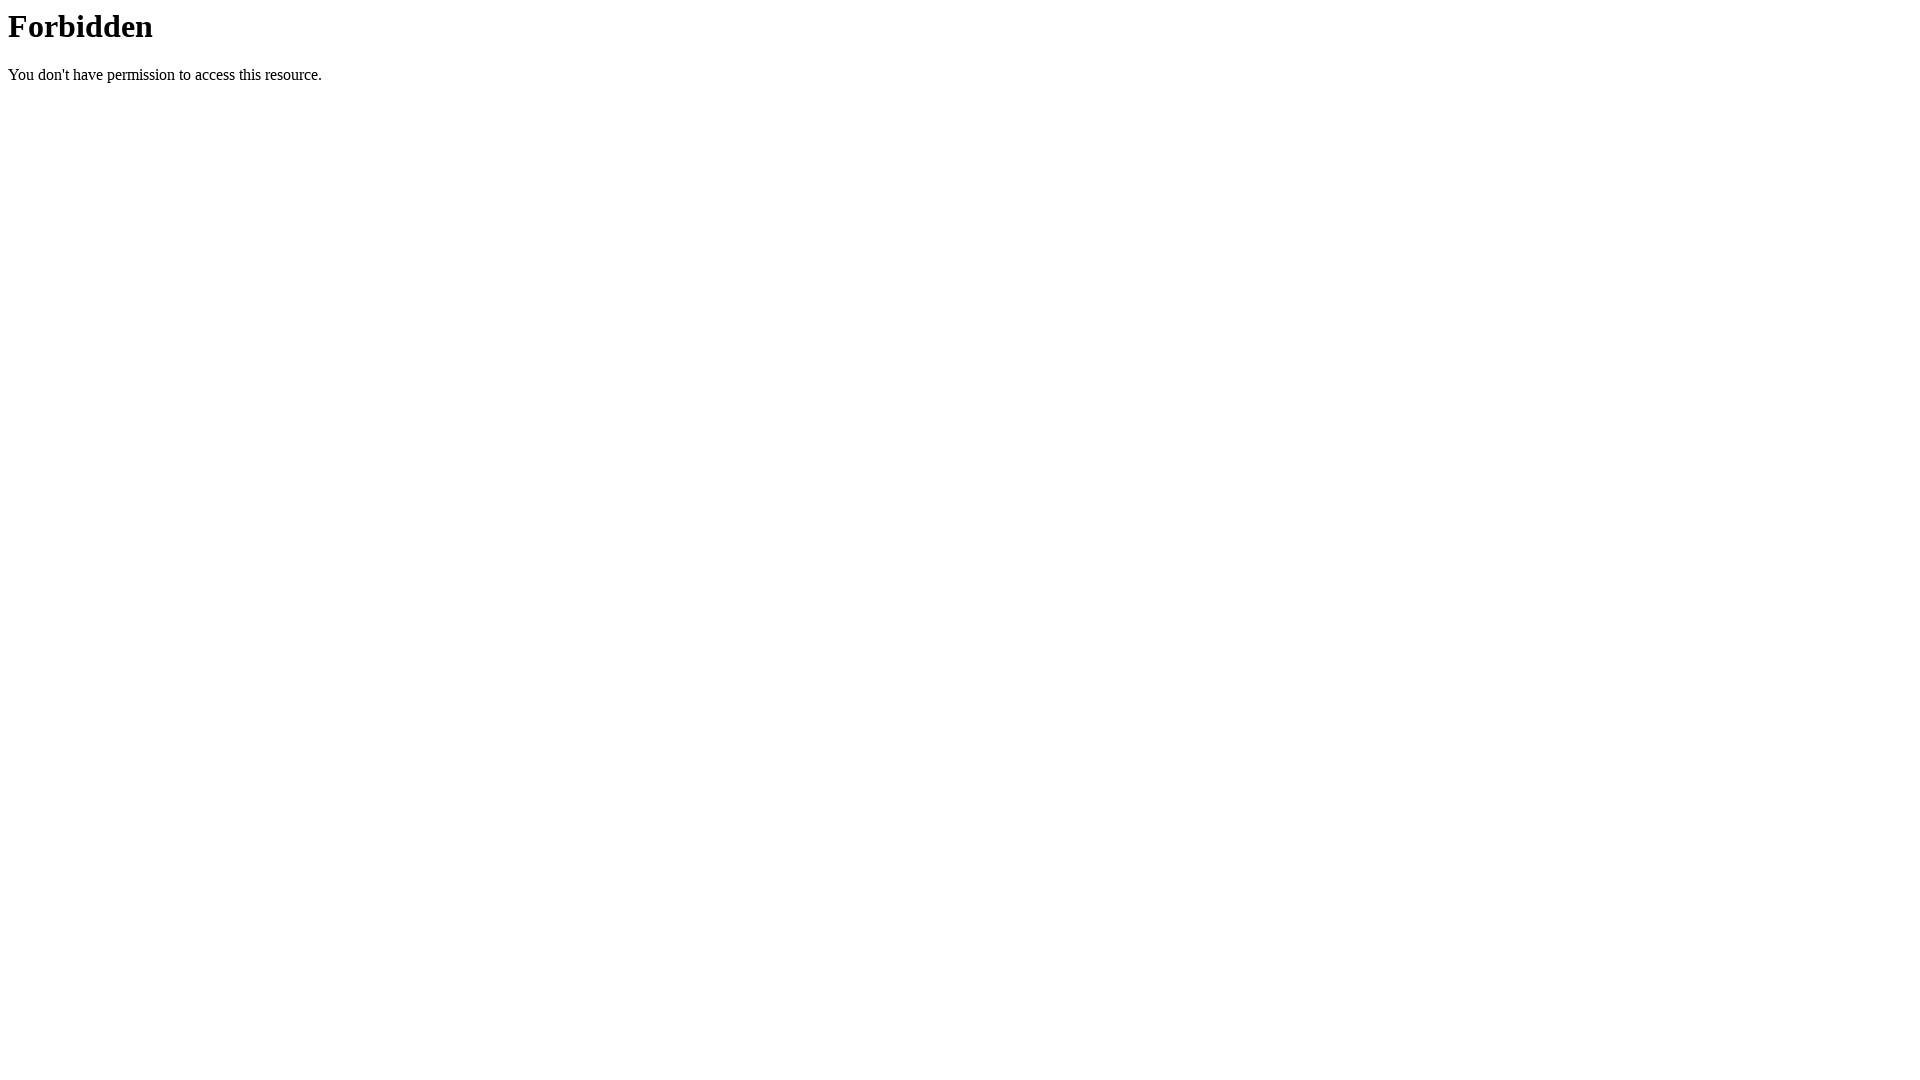

Page loaded and DOM content ready
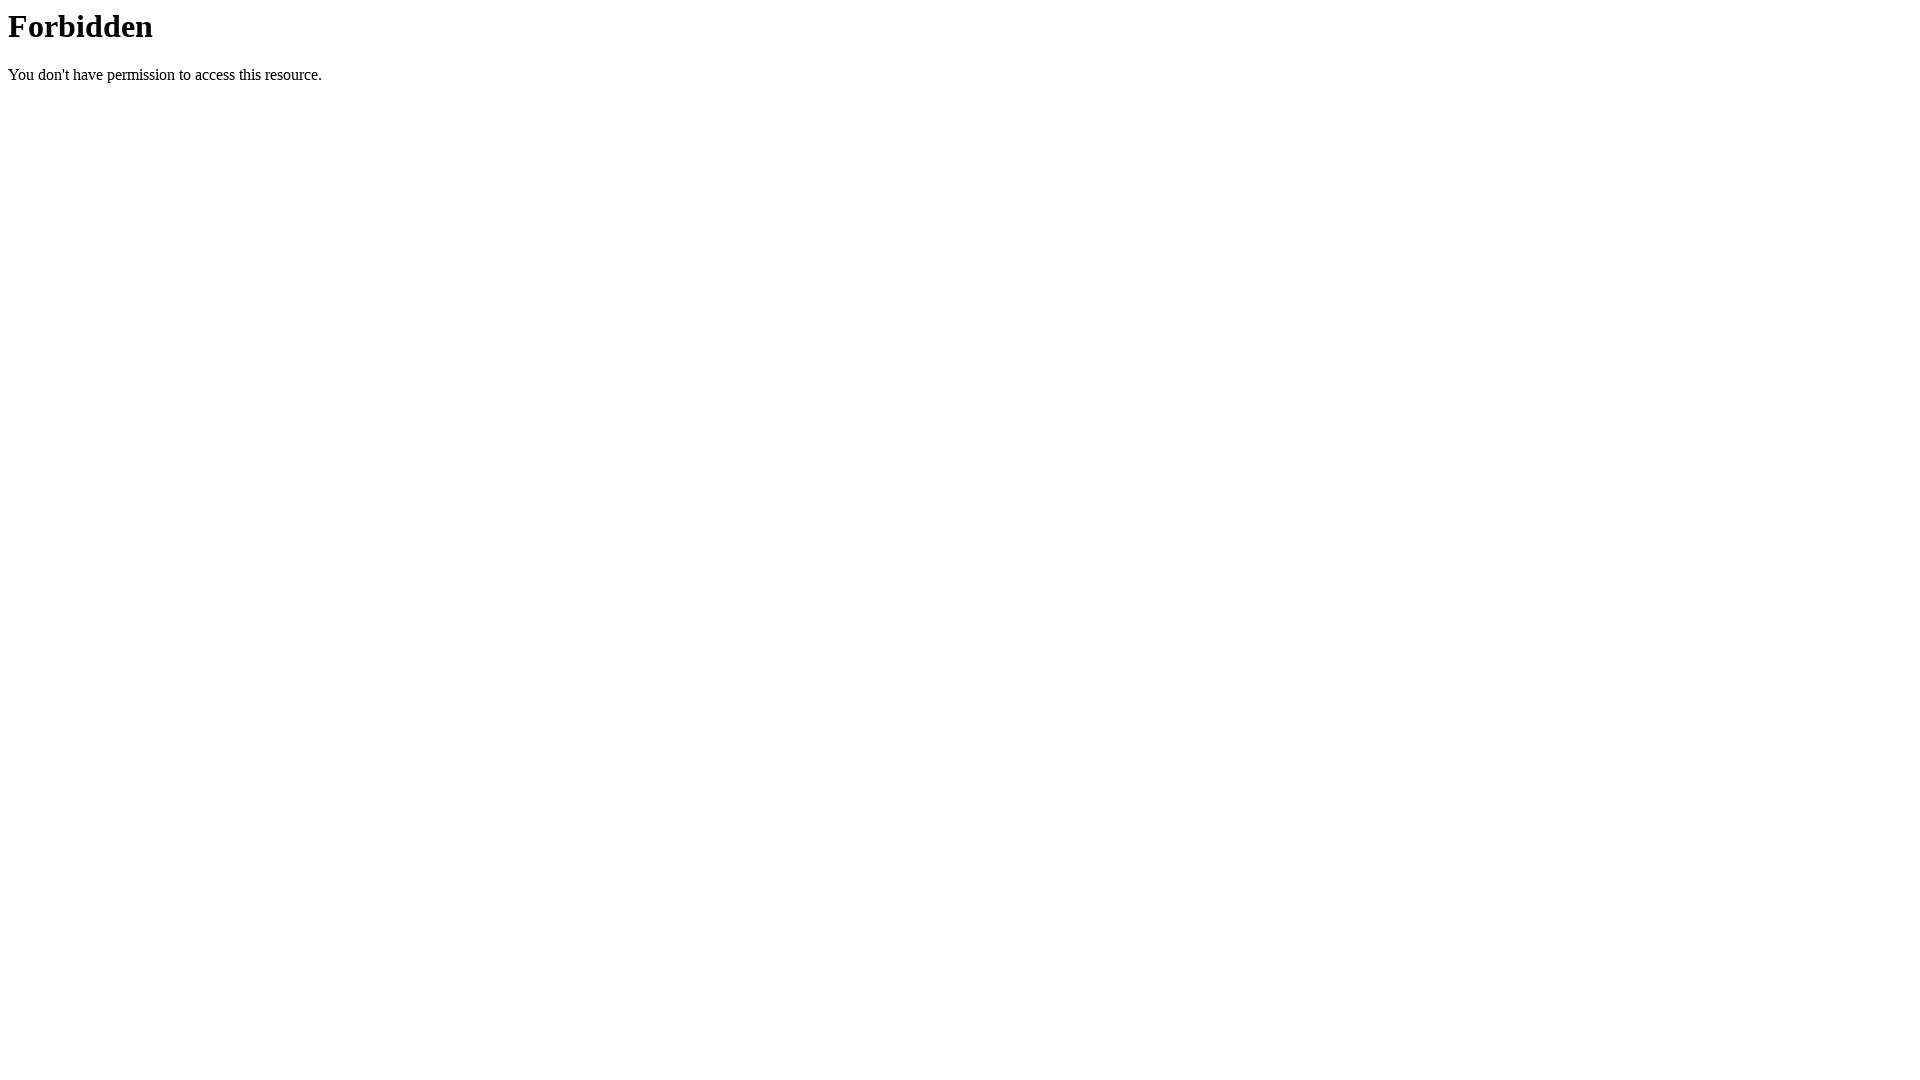

Located all iframe elements on the page
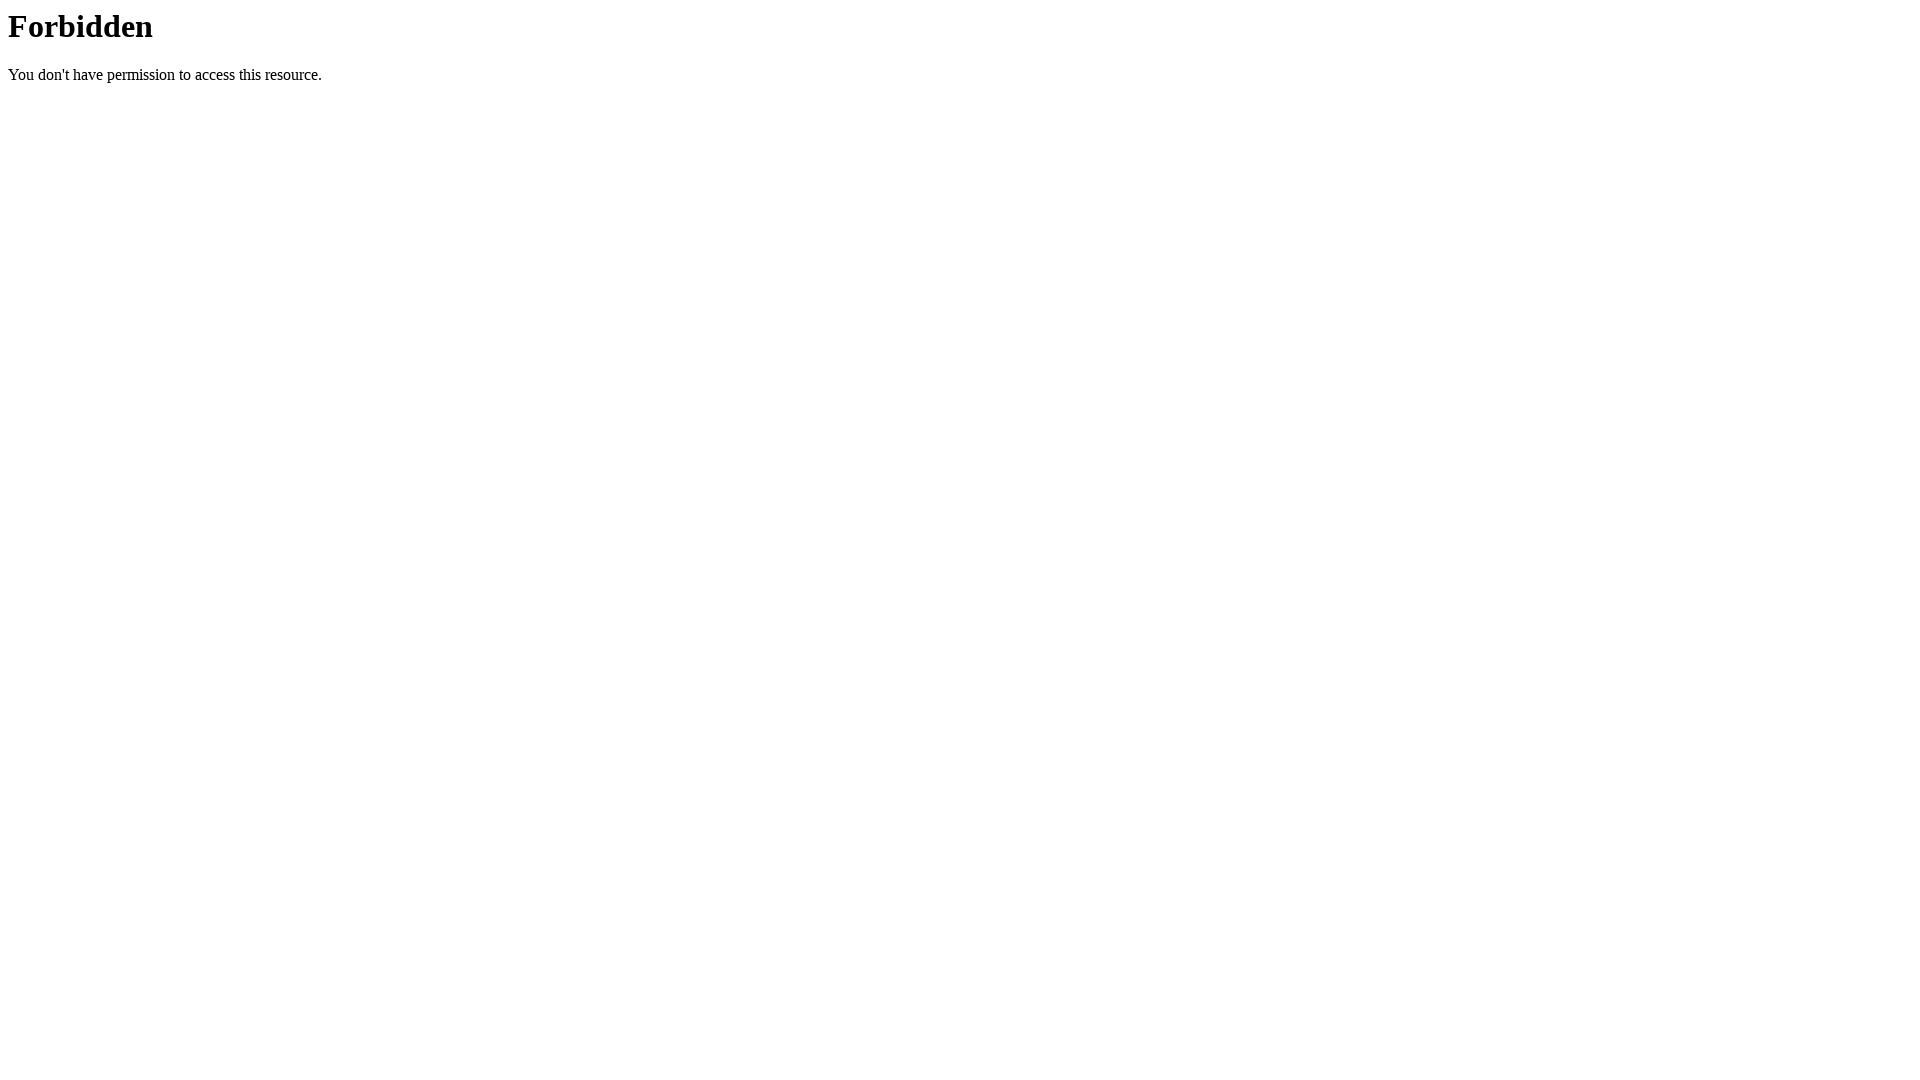

Returned to main frame context after processing all iframes
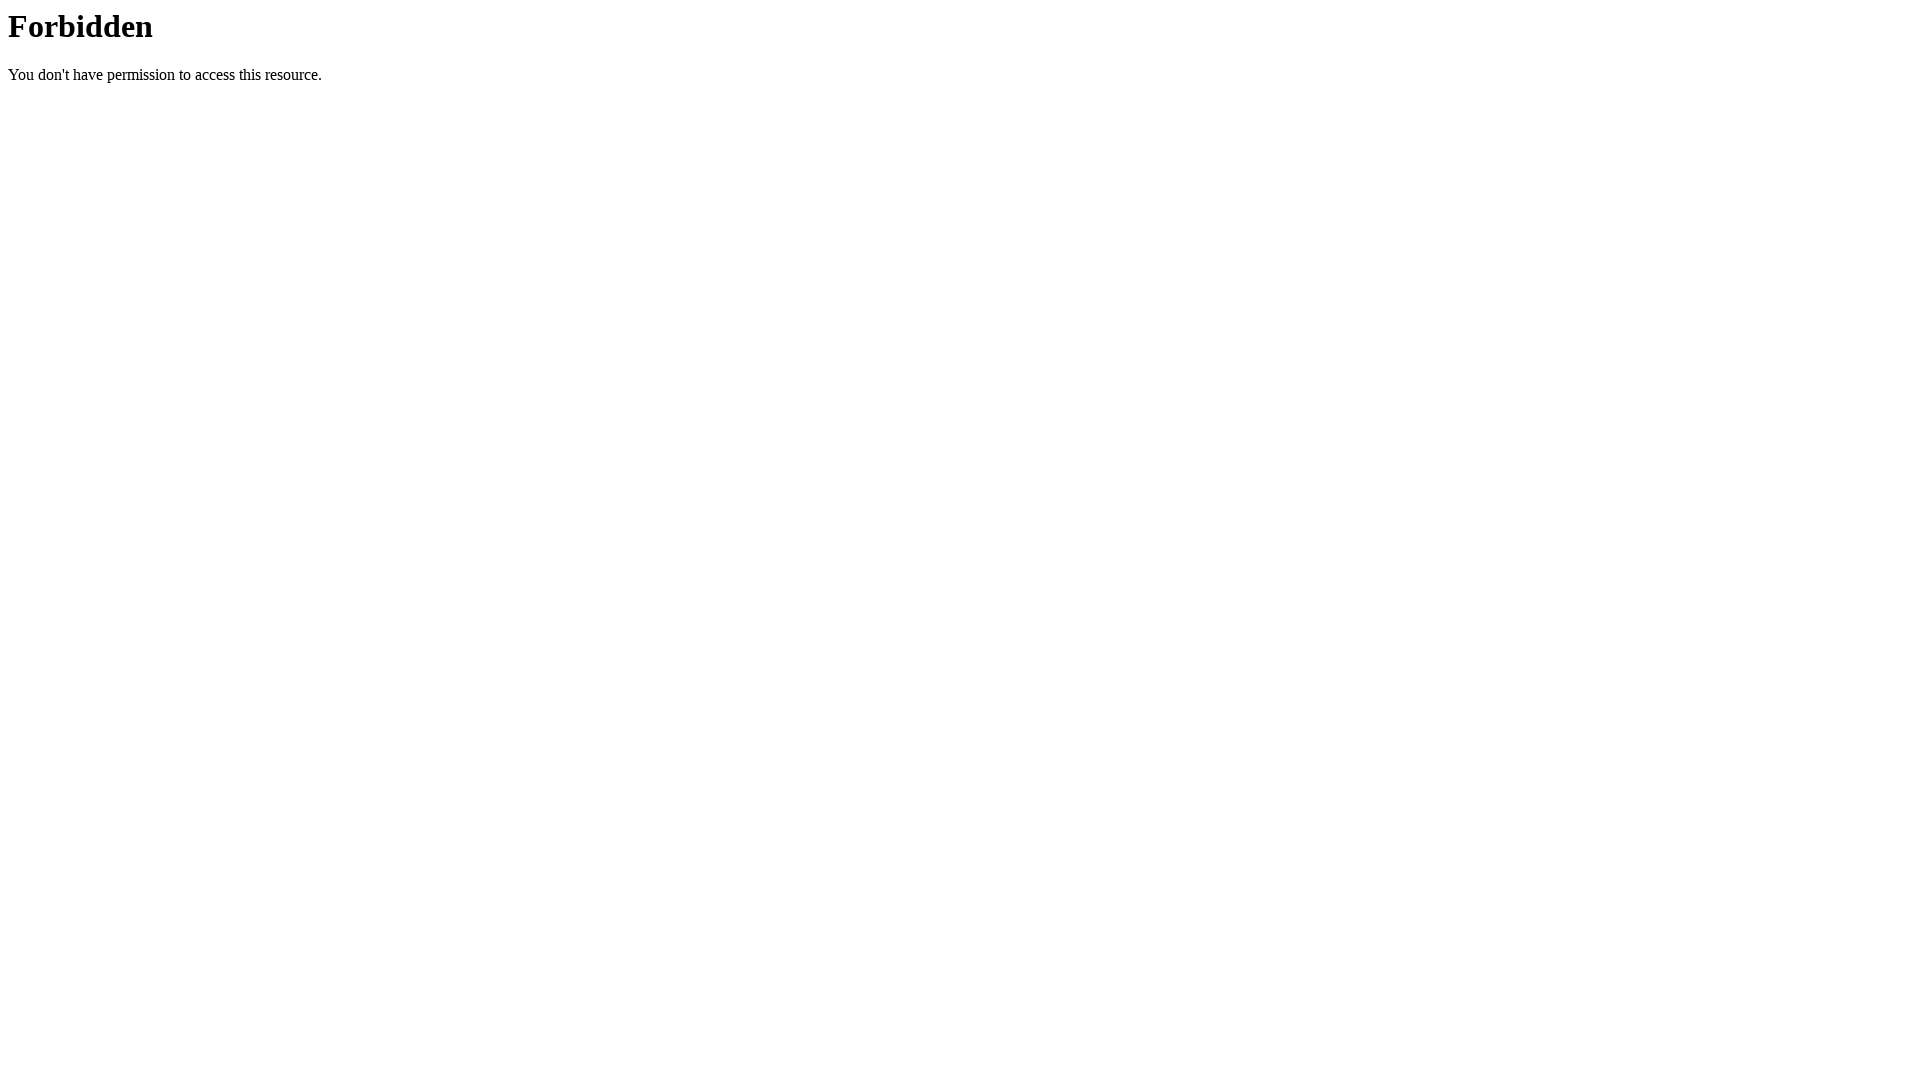

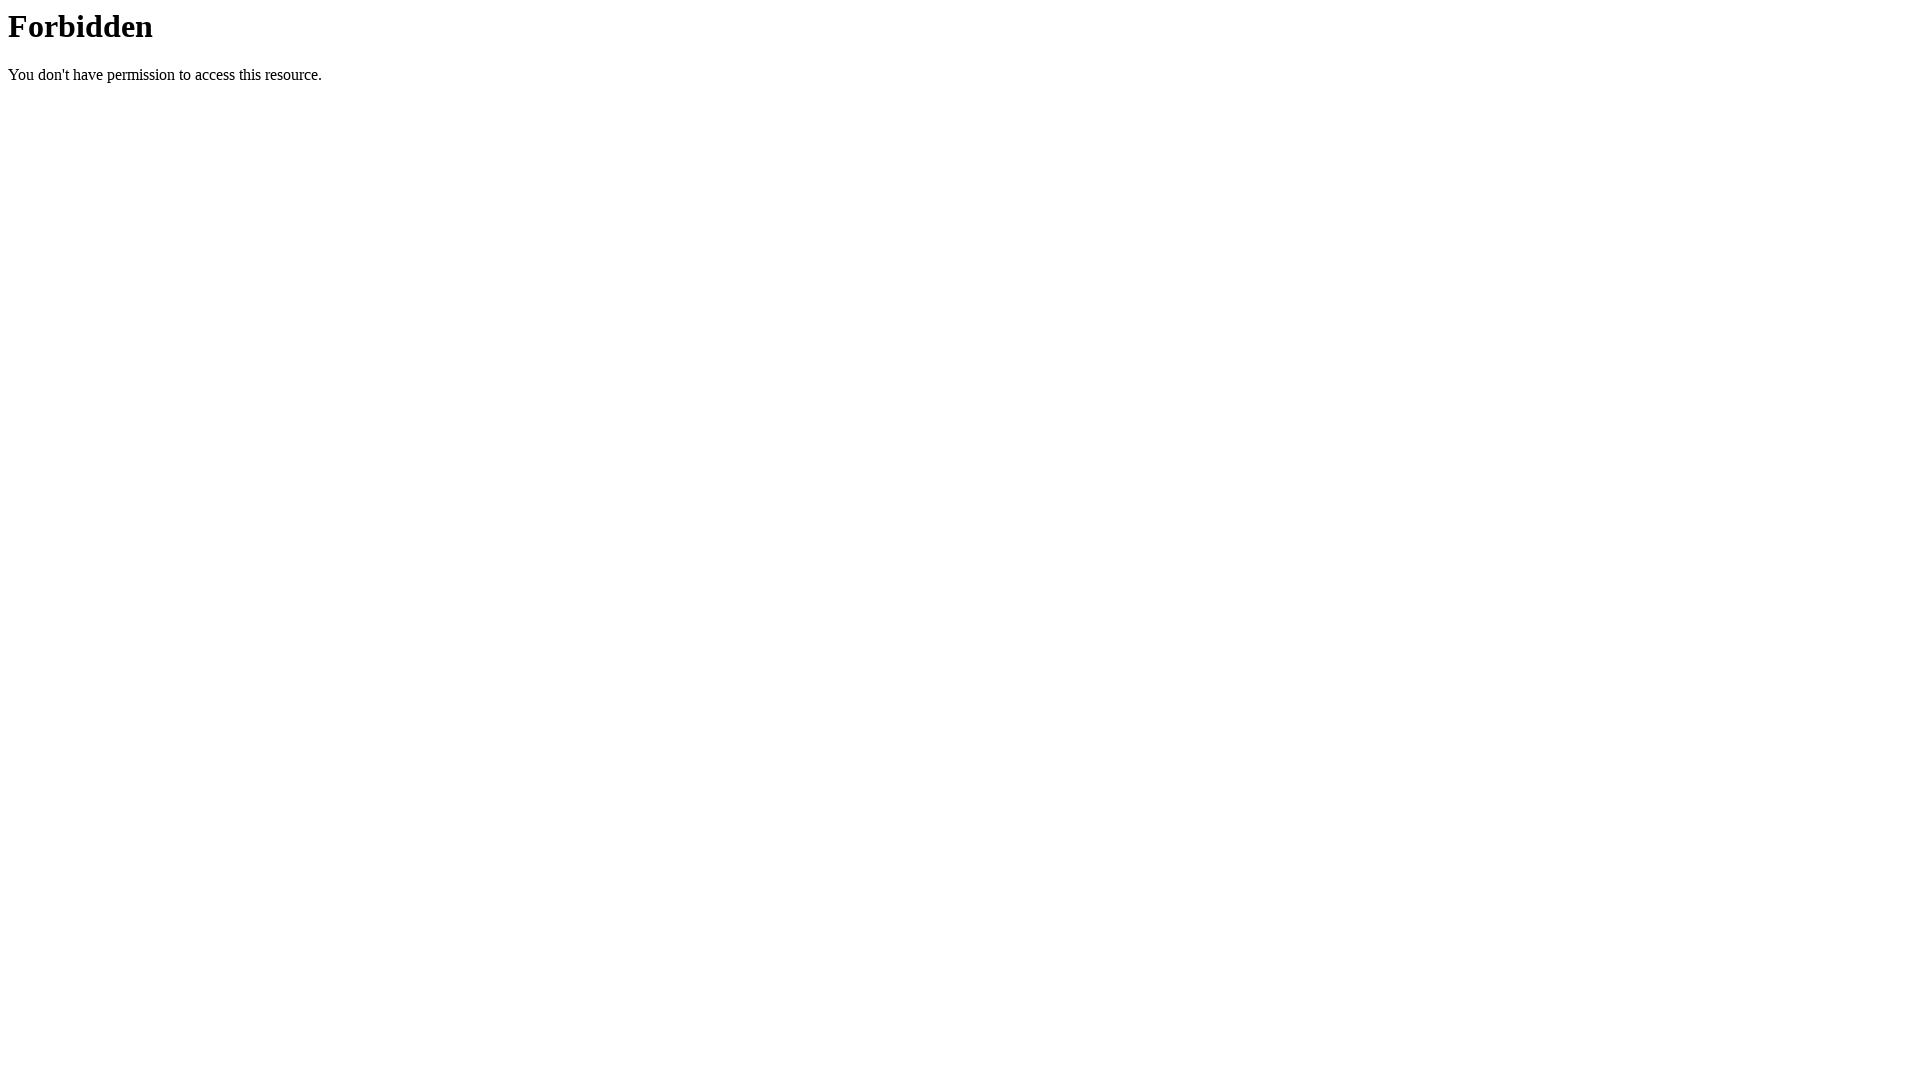